Tests the passenger count dropdown by opening it, incrementing the adult count 4 times (from 1 to 5), verifying the display shows "5 Adult", and closing the dropdown.

Starting URL: https://rahulshettyacademy.com/dropdownsPractise/

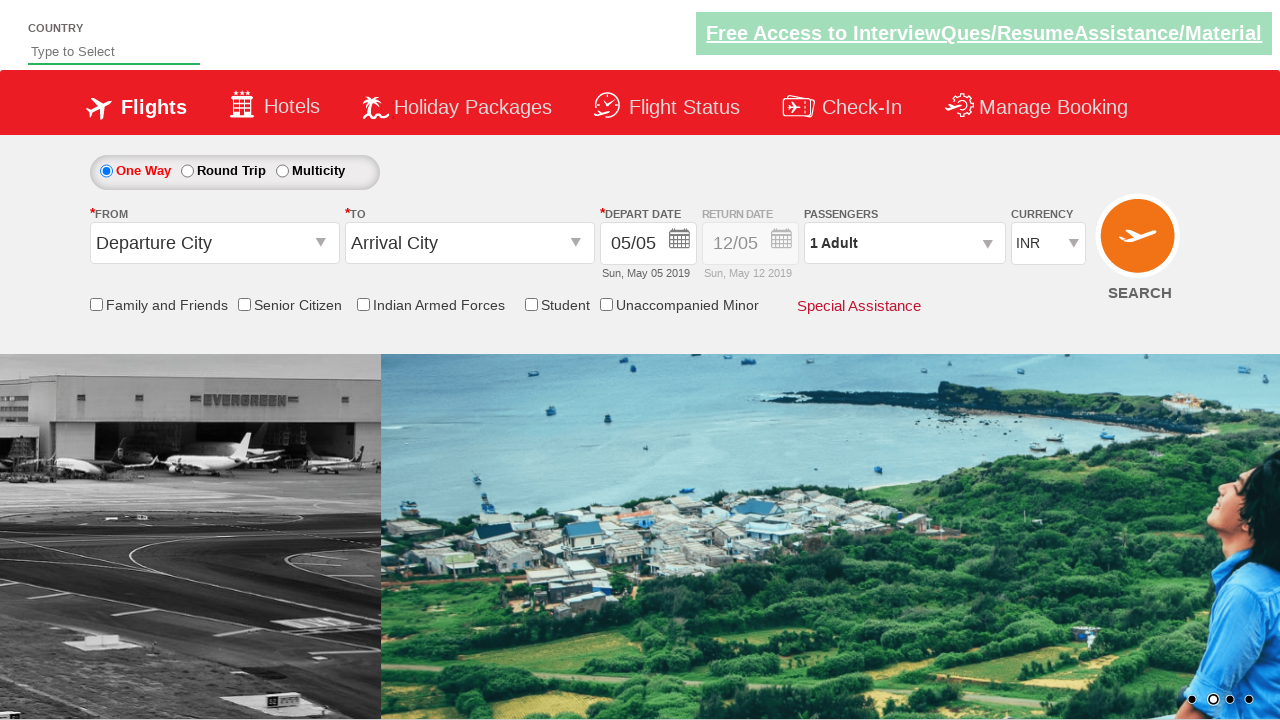

Clicked passenger info dropdown to open it at (904, 243) on #divpaxinfo
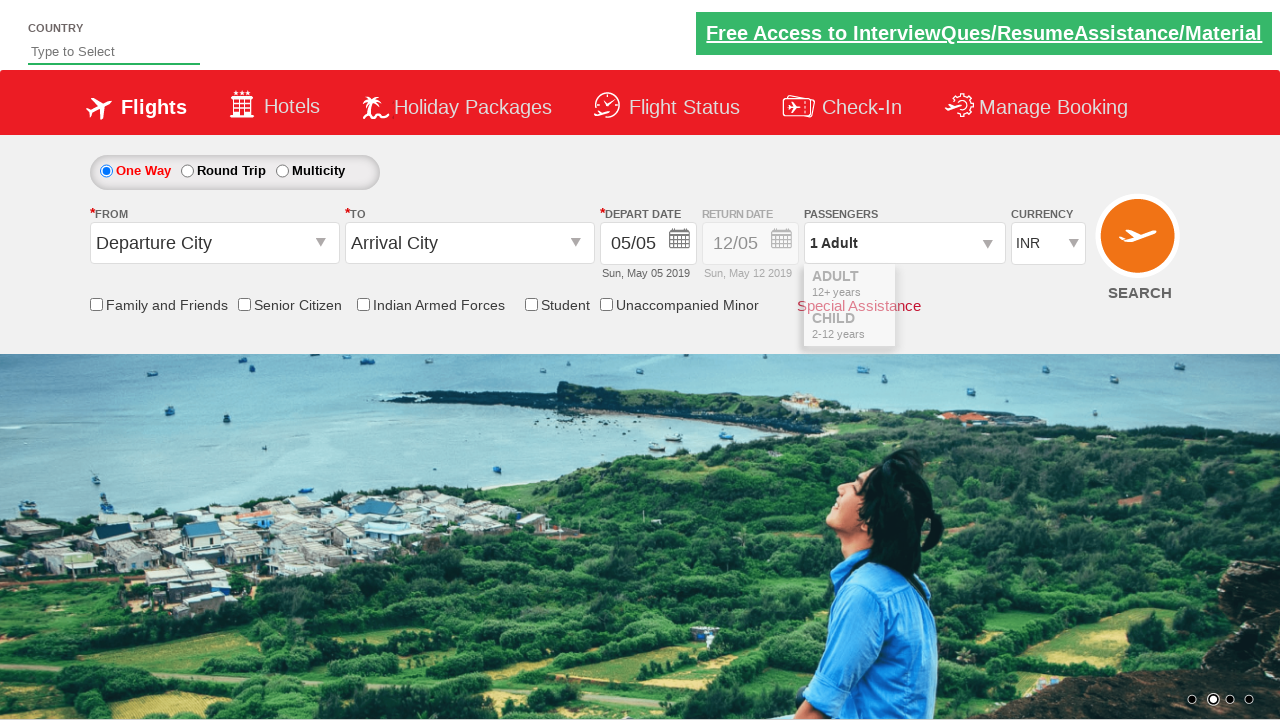

Waited for dropdown to be visible
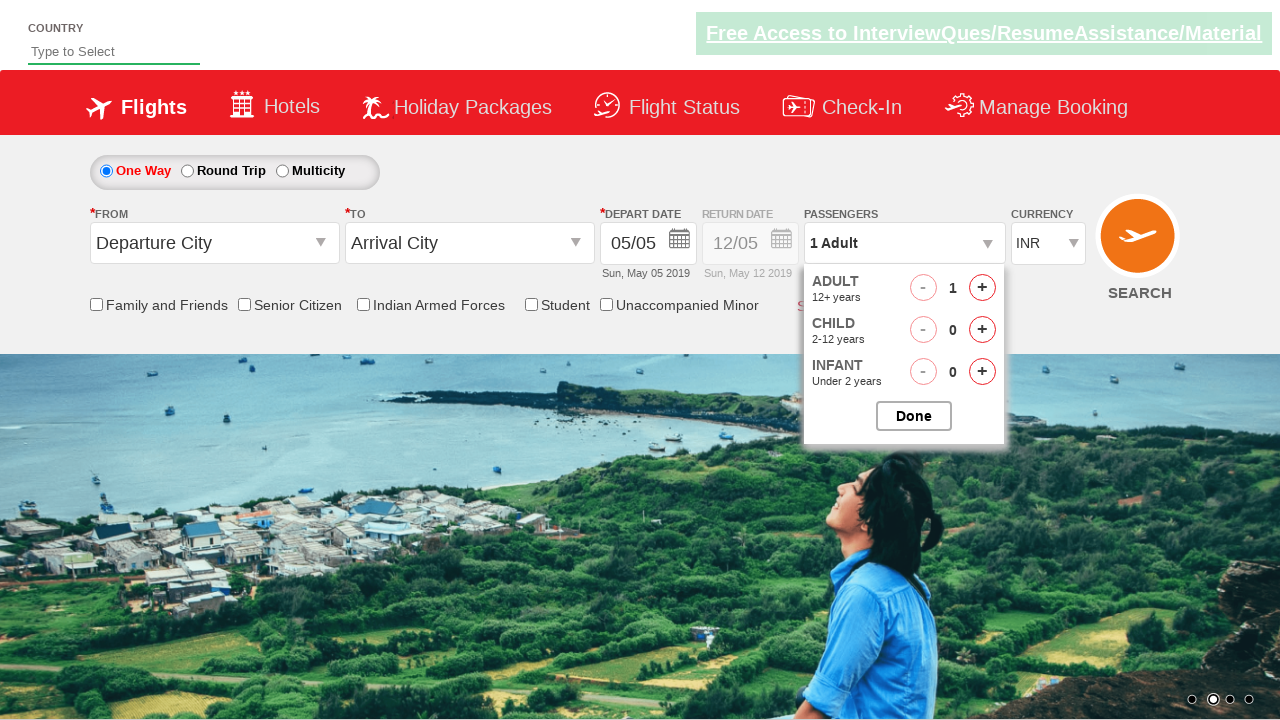

Clicked increment adult button (iteration 1/4) at (982, 288) on #hrefIncAdt
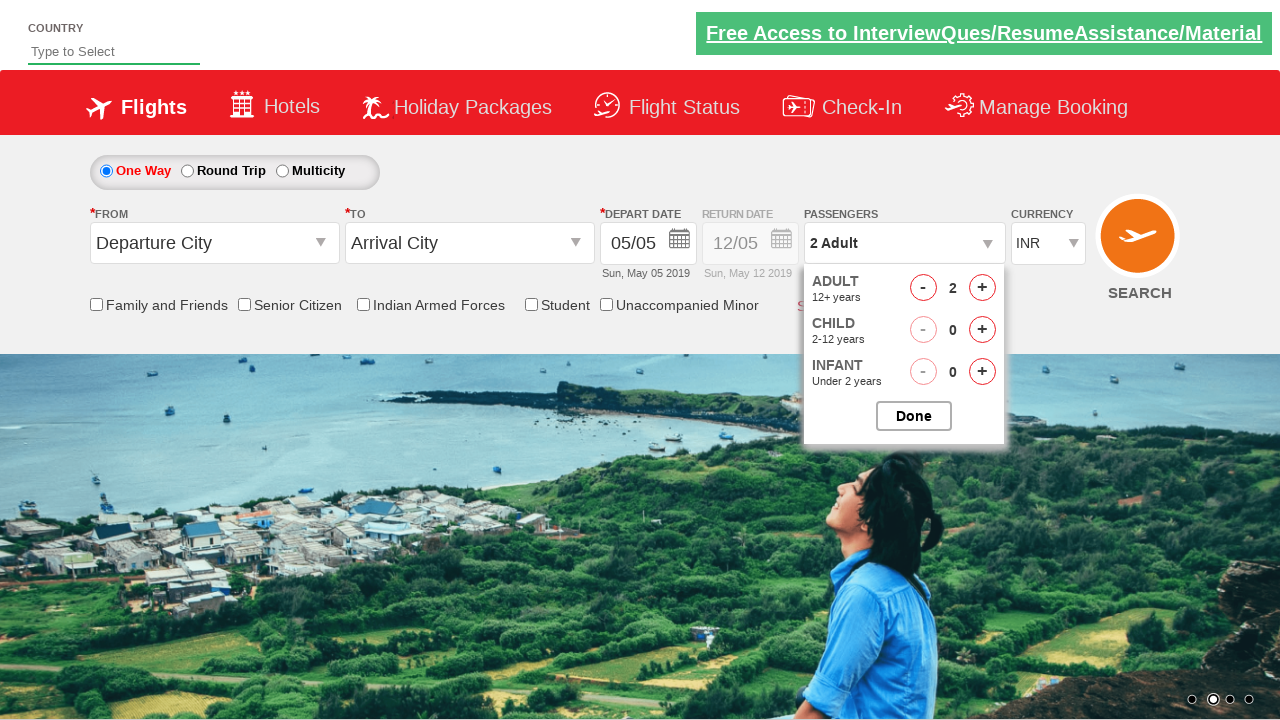

Clicked increment adult button (iteration 2/4) at (982, 288) on #hrefIncAdt
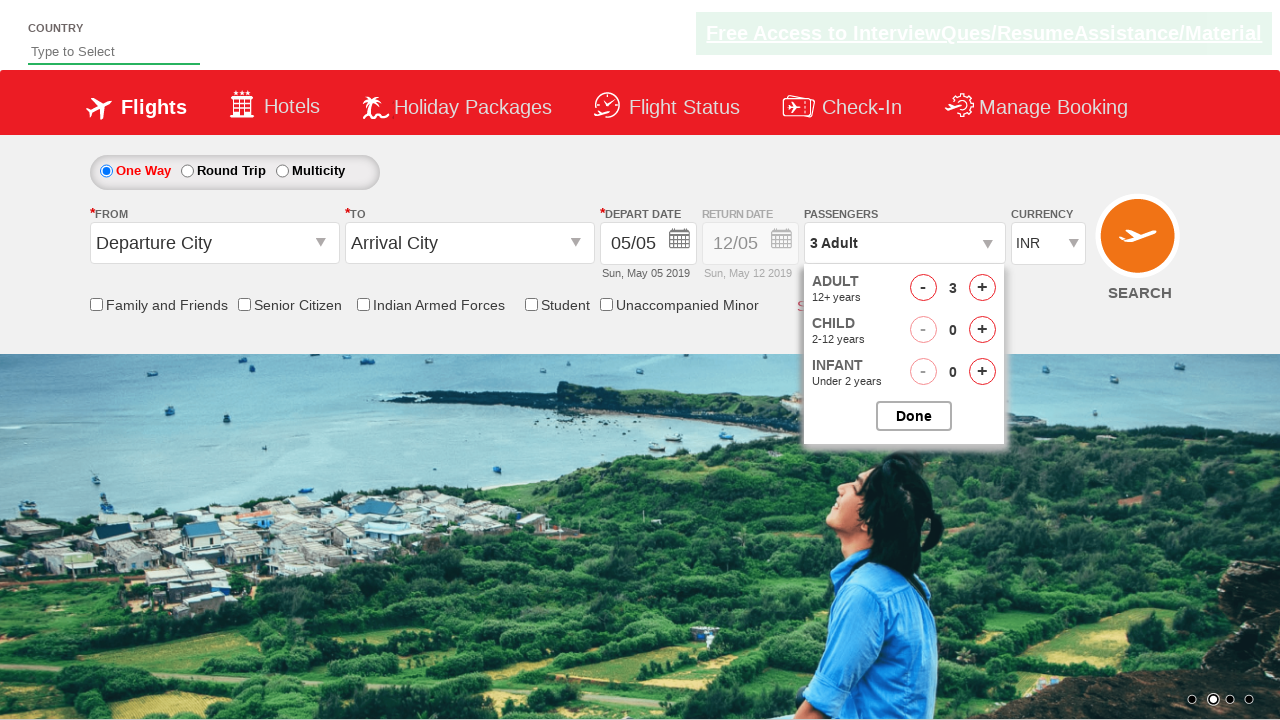

Clicked increment adult button (iteration 3/4) at (982, 288) on #hrefIncAdt
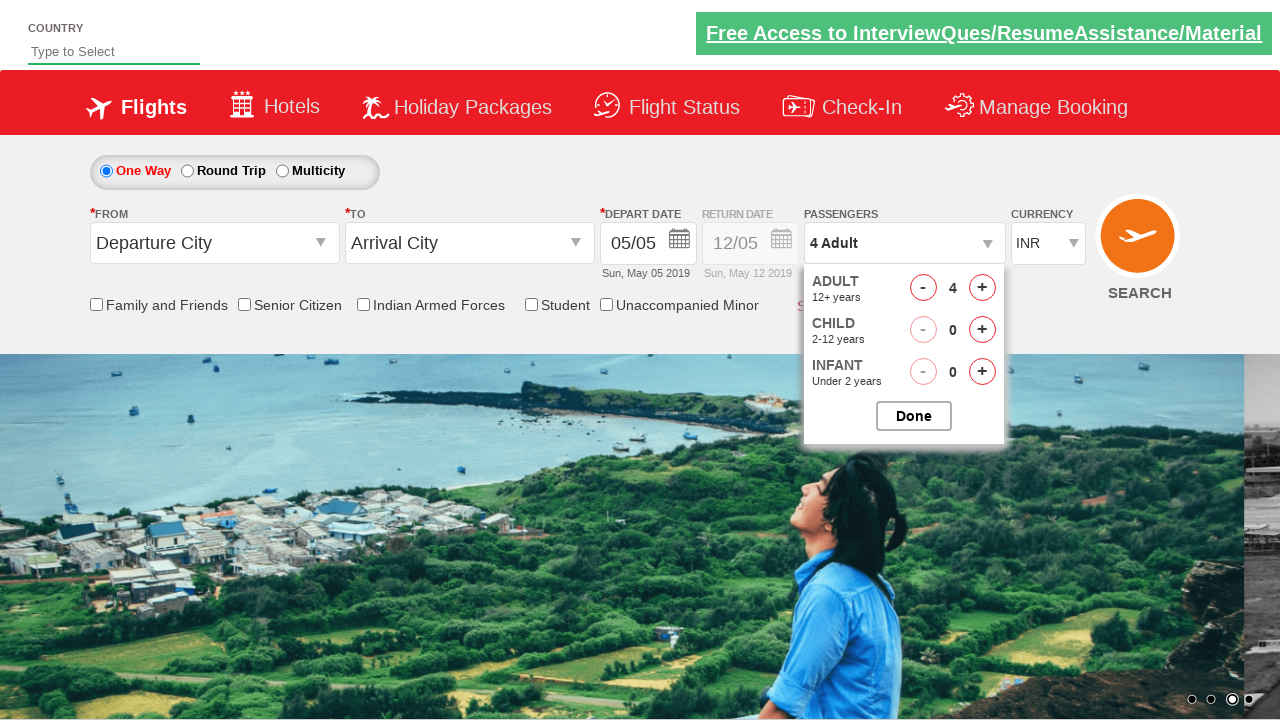

Clicked increment adult button (iteration 4/4) at (982, 288) on #hrefIncAdt
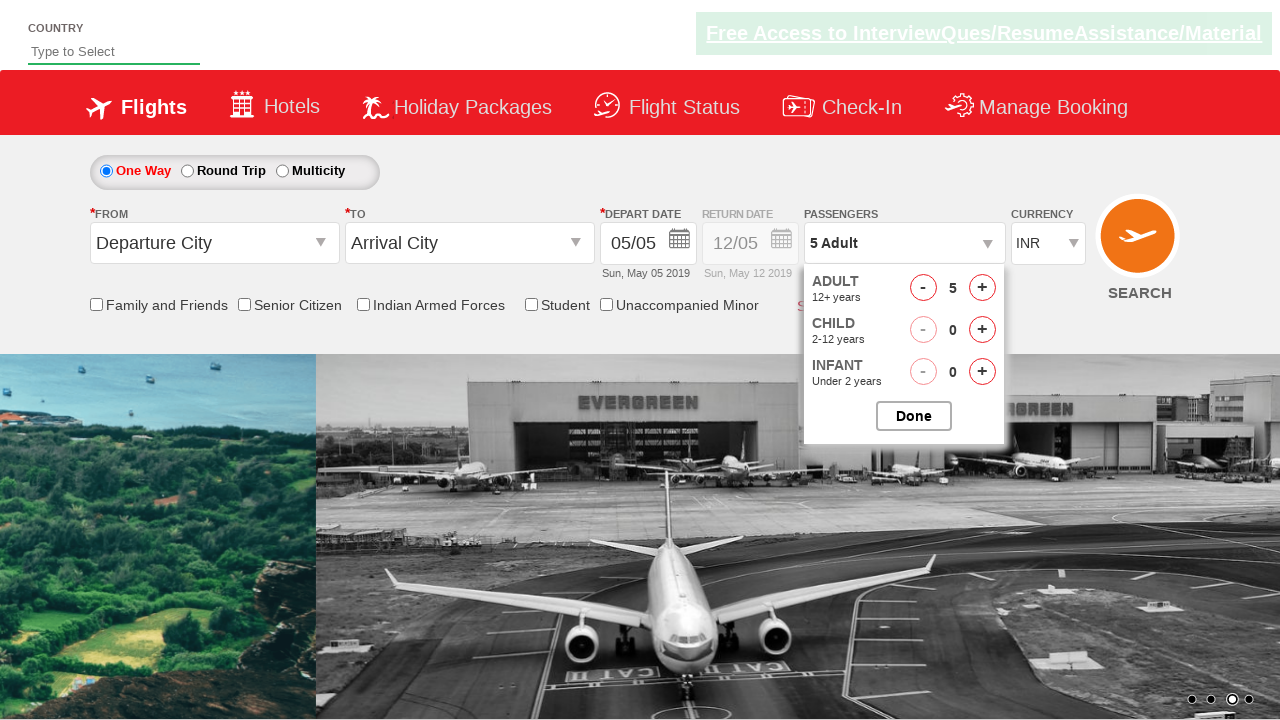

Verified dropdown displays '5 Adult'
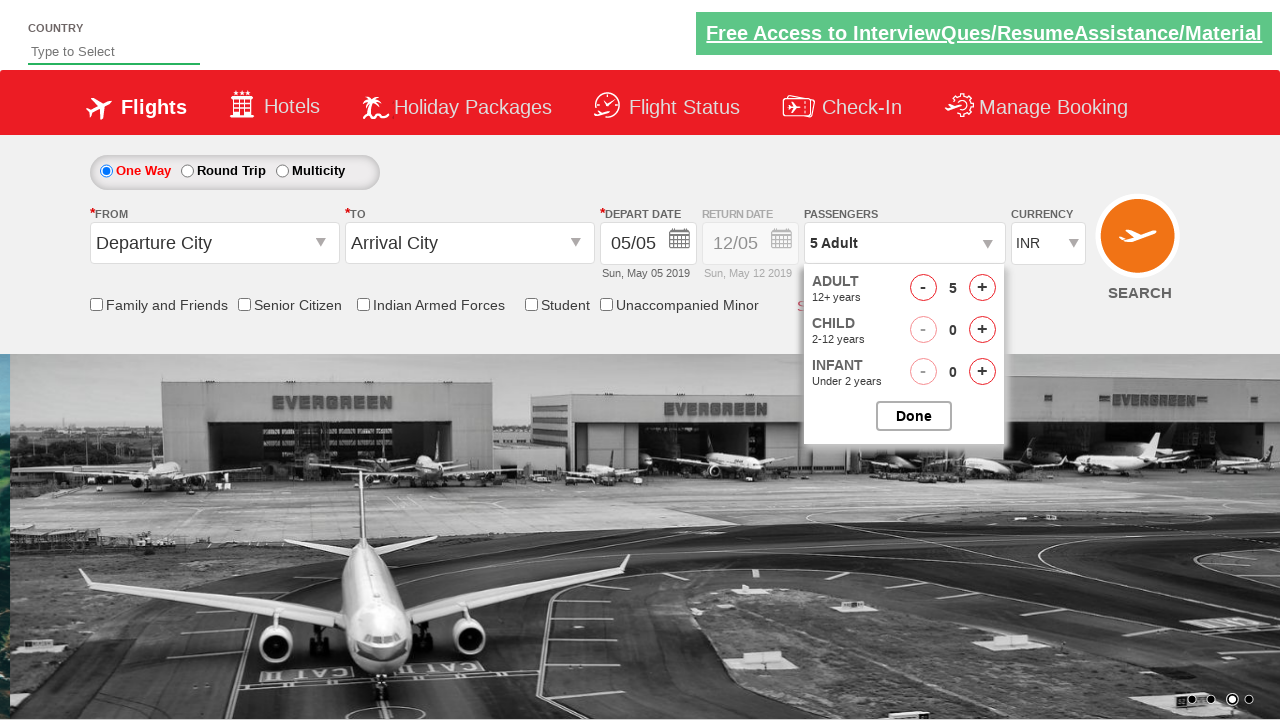

Clicked to close passenger options dropdown at (914, 416) on #btnclosepaxoption
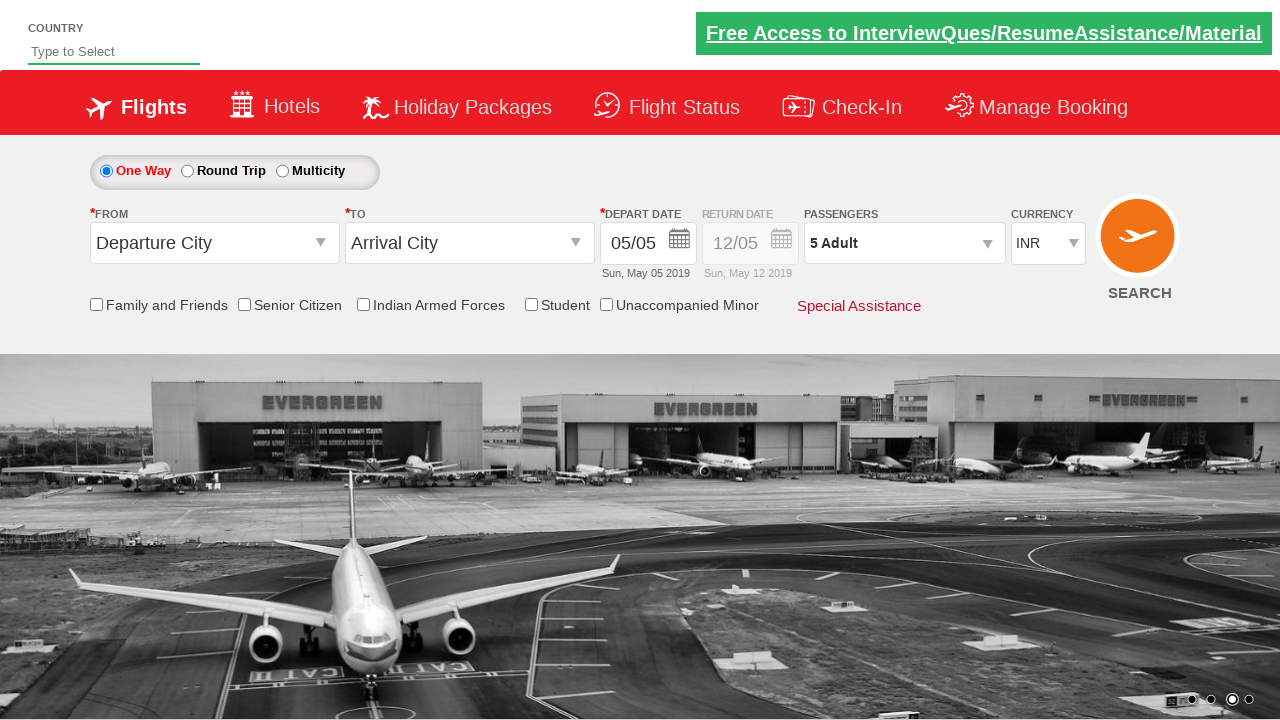

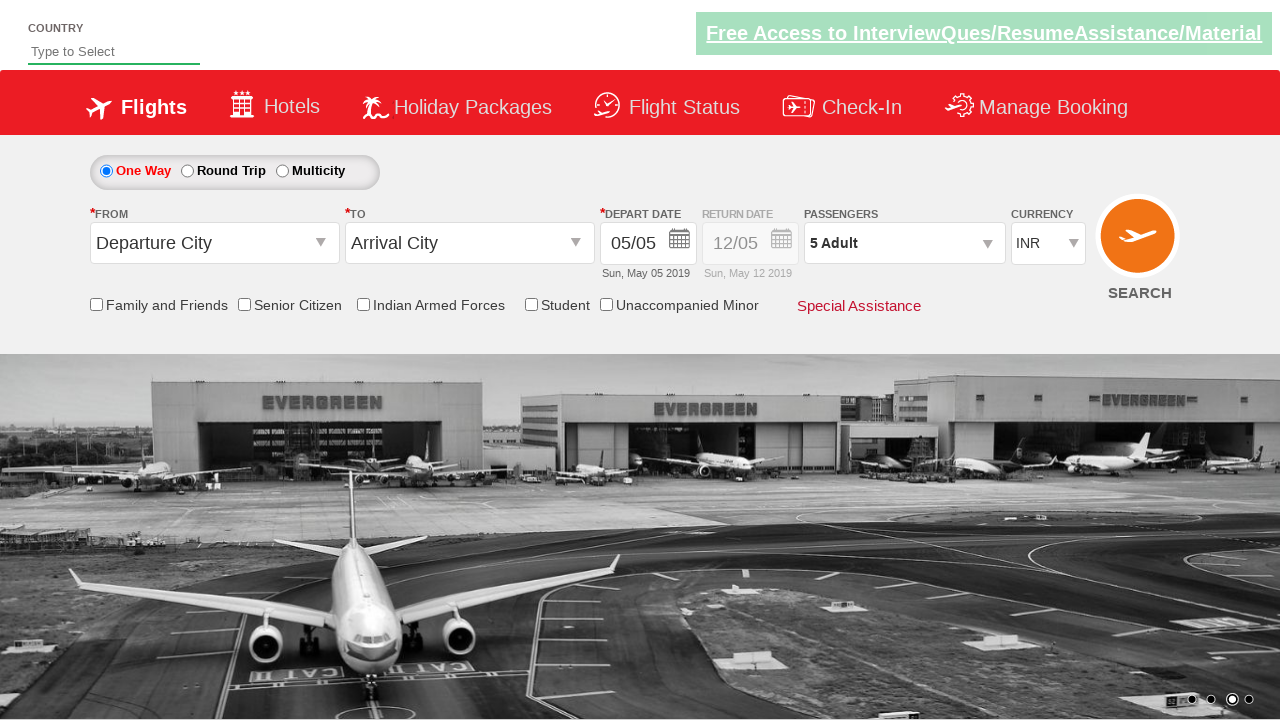